Tests radio button functionality by clicking on the "Impressive" radio button option and verifying the selection

Starting URL: https://demoqa.com/radio-button

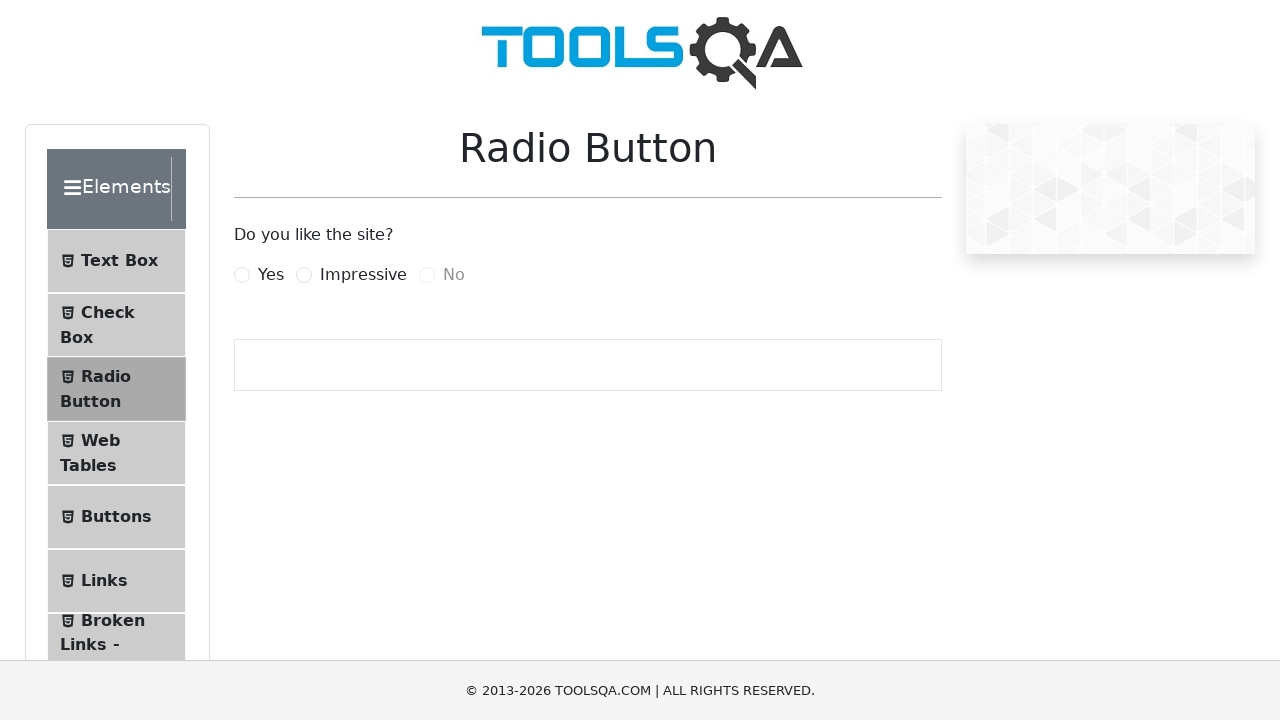

Clicked on the 'Impressive' radio button at (363, 275) on xpath=//label[contains(text(),'Impressive')]
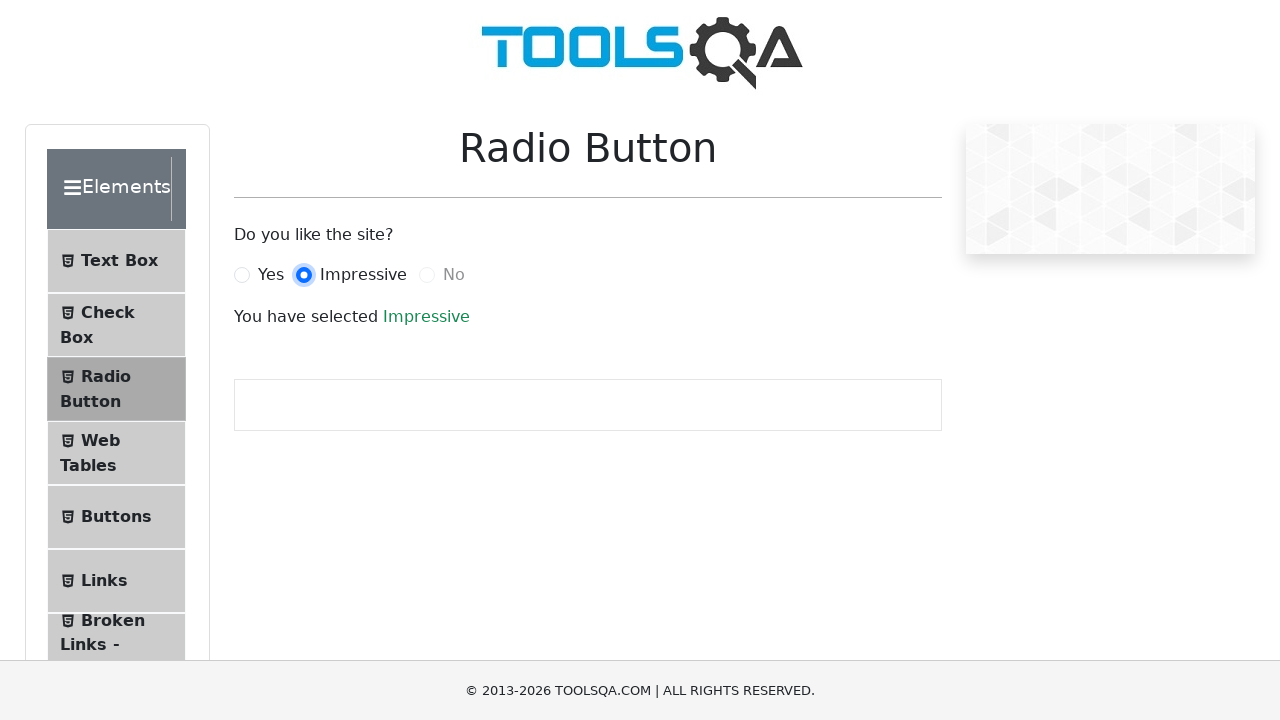

Waited 500ms for radio button selection to be registered
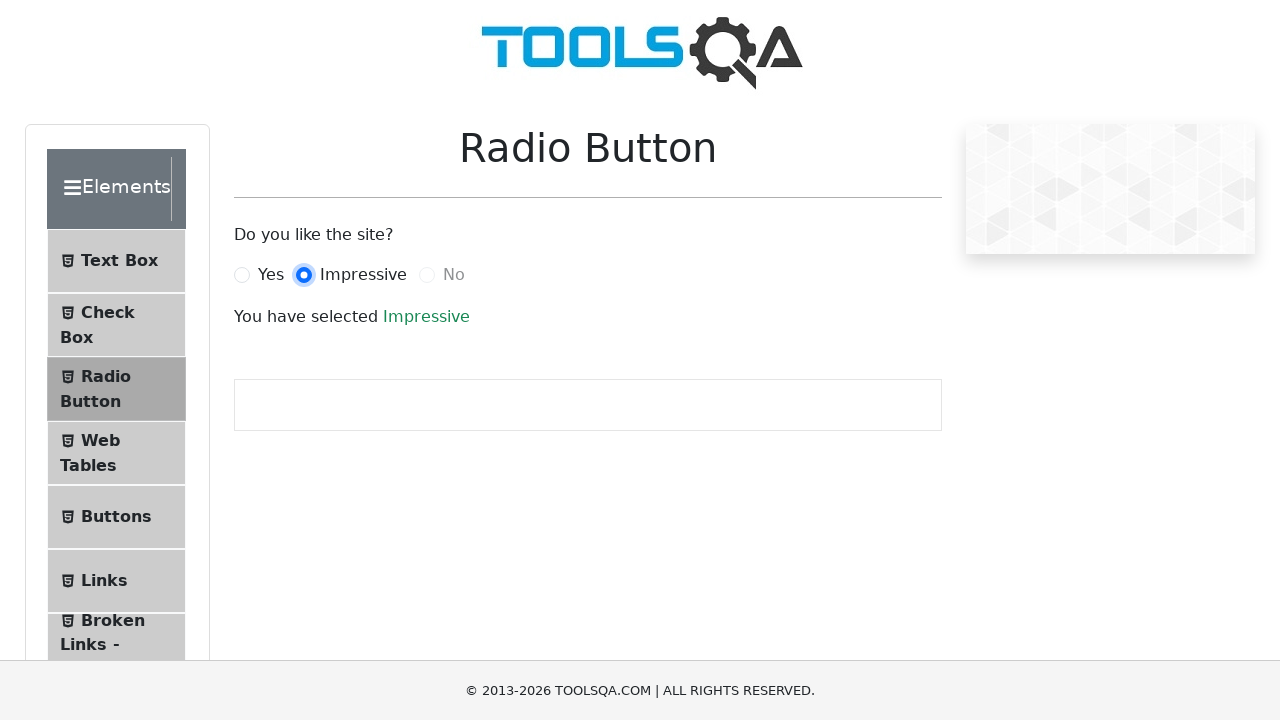

Verified 'Impressive' radio button label is visible
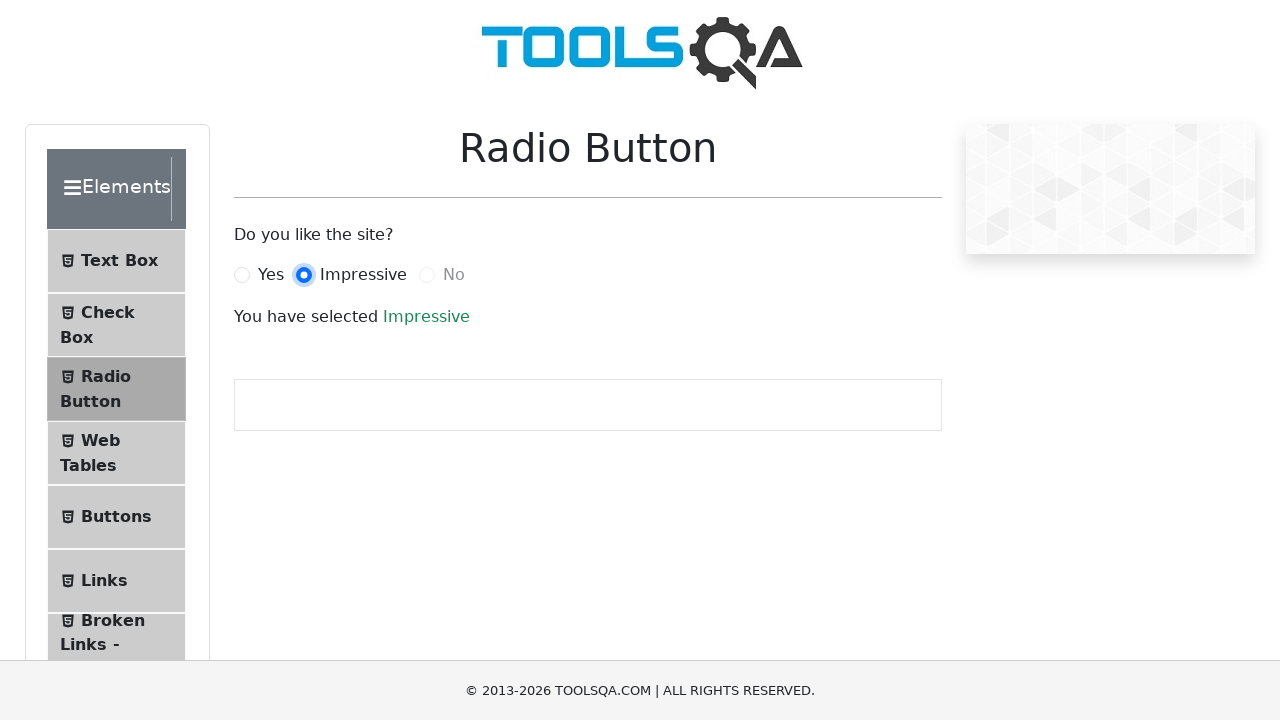

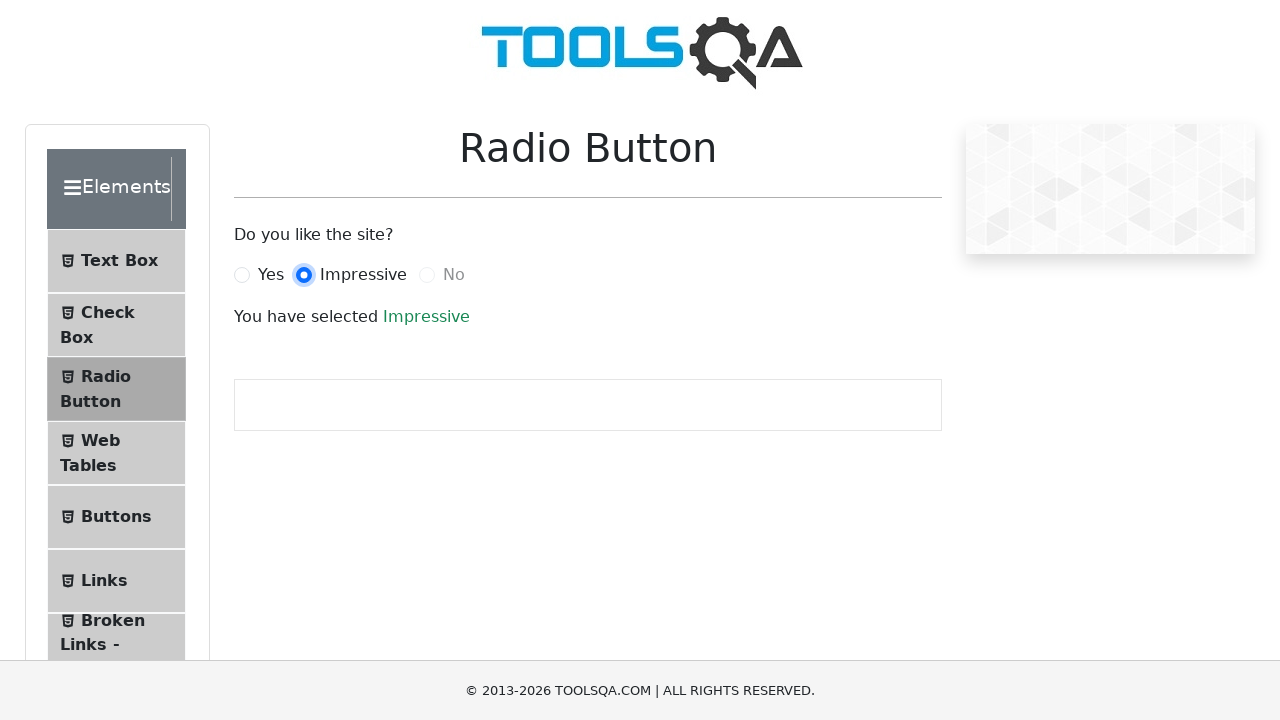